Tests dynamic content loading by clicking a start button and verifying that "Hello World!" text appears after the content loads

Starting URL: https://the-internet.herokuapp.com/dynamic_loading/2

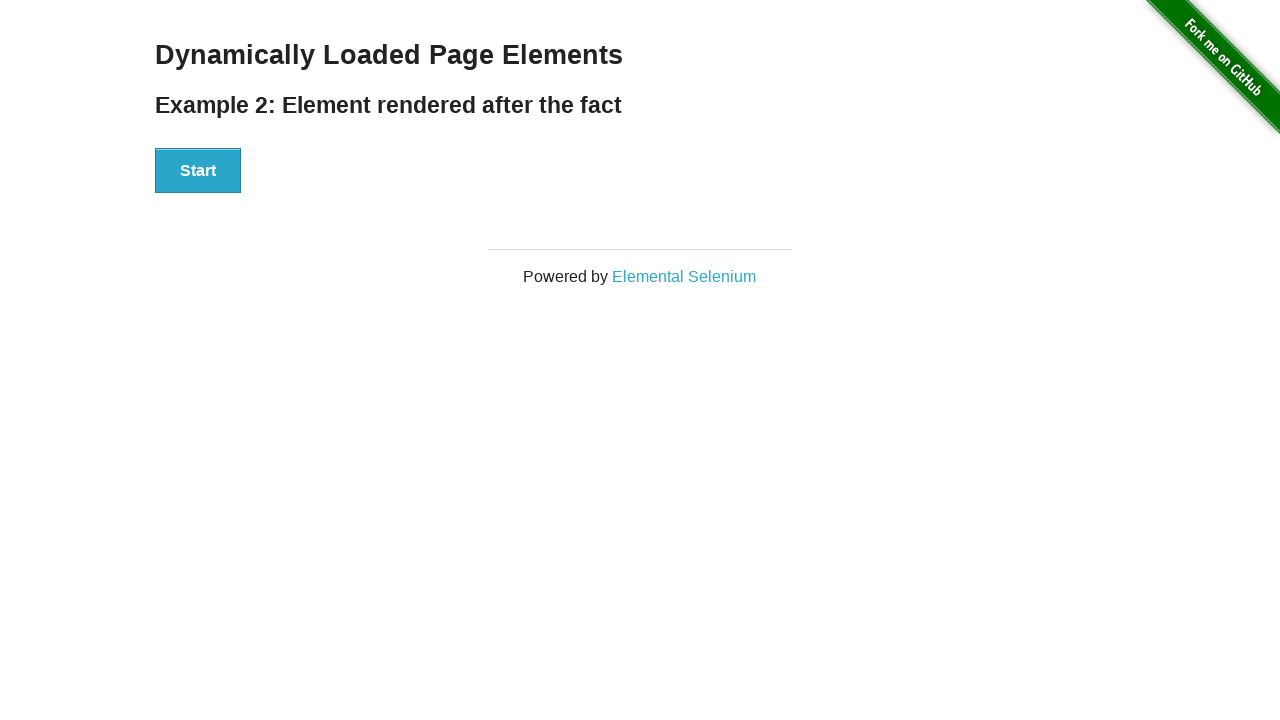

Clicked start button to trigger dynamic content loading at (198, 171) on div[id='start']>button
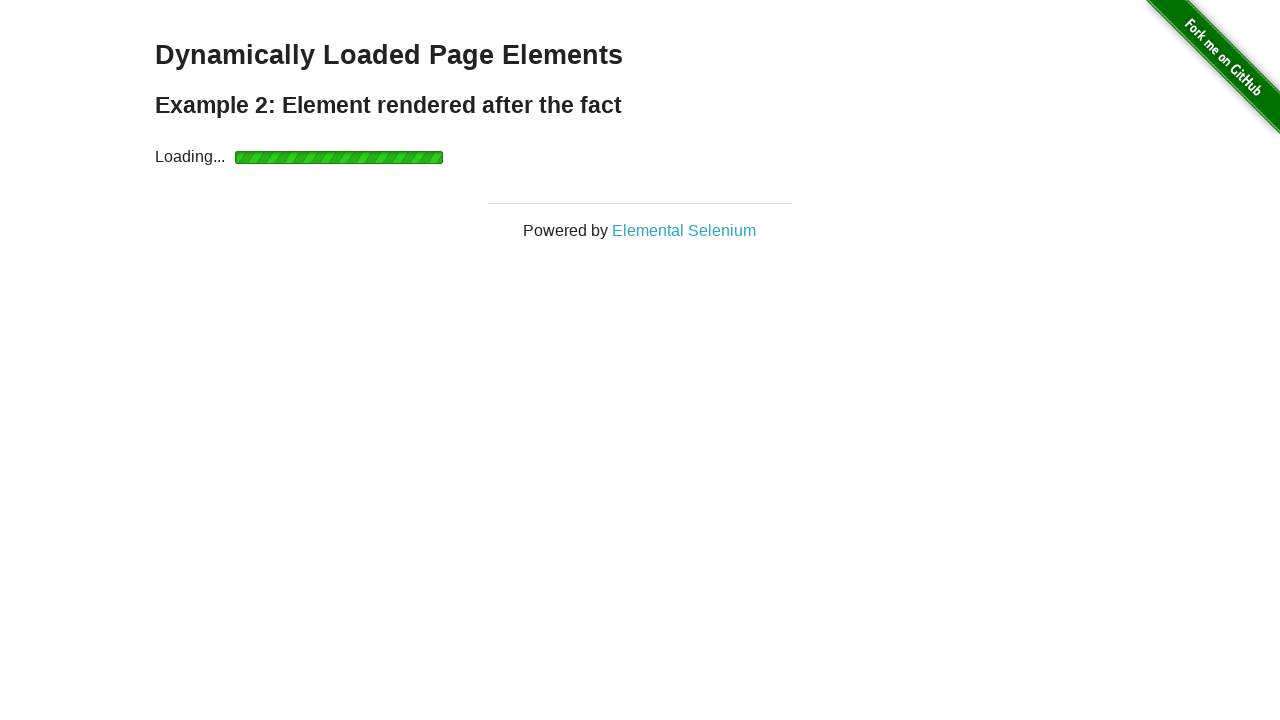

Waited for finish element to appear
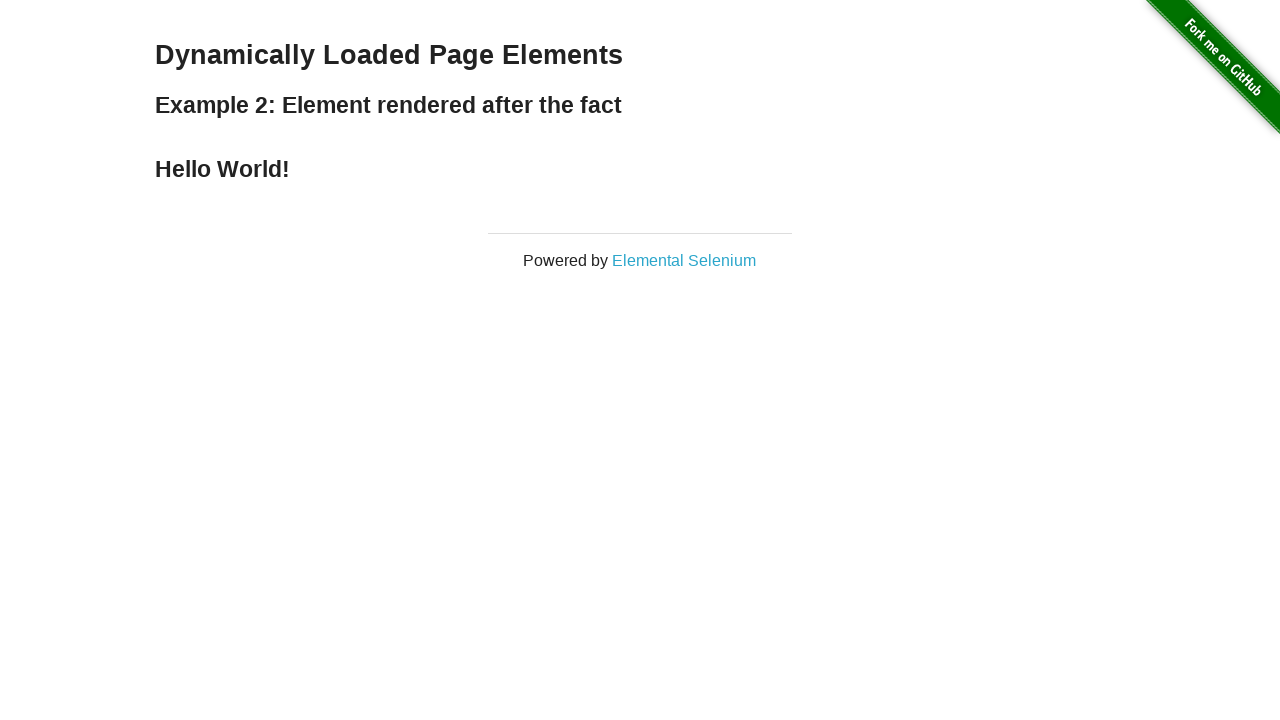

Located finish element with 'Hello World!' text
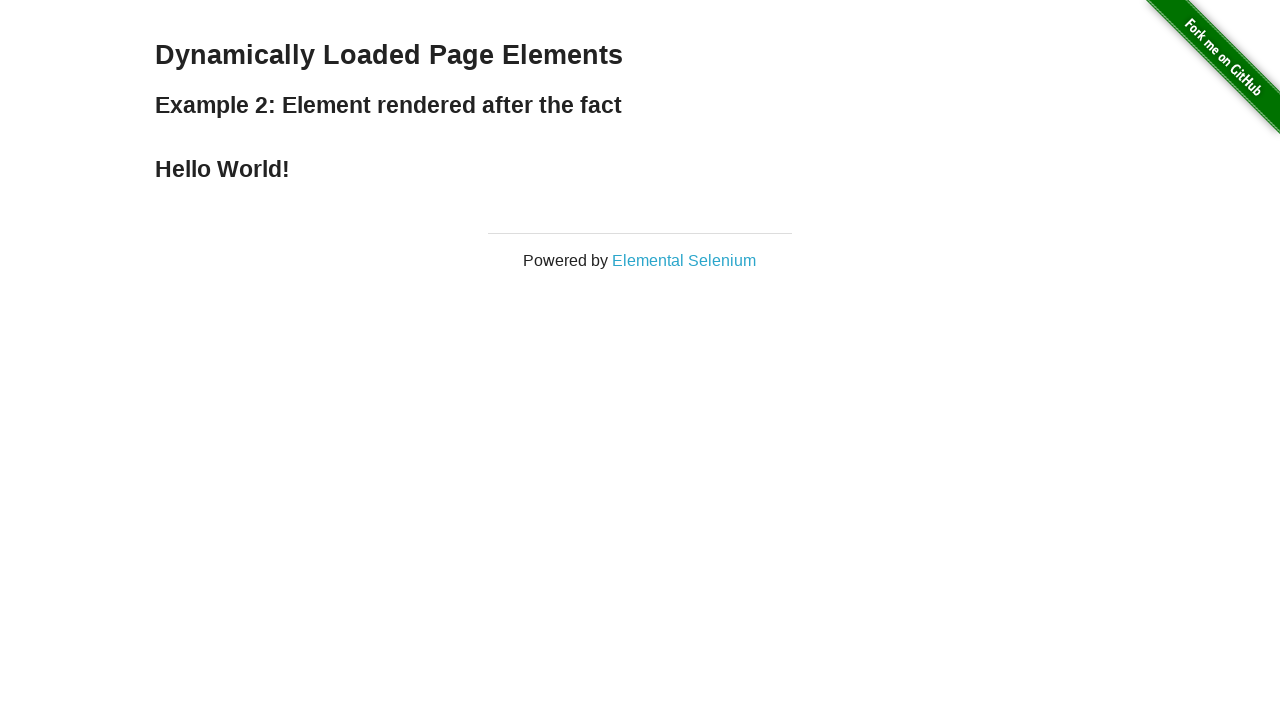

Verified that 'Hello World!' text is displayed
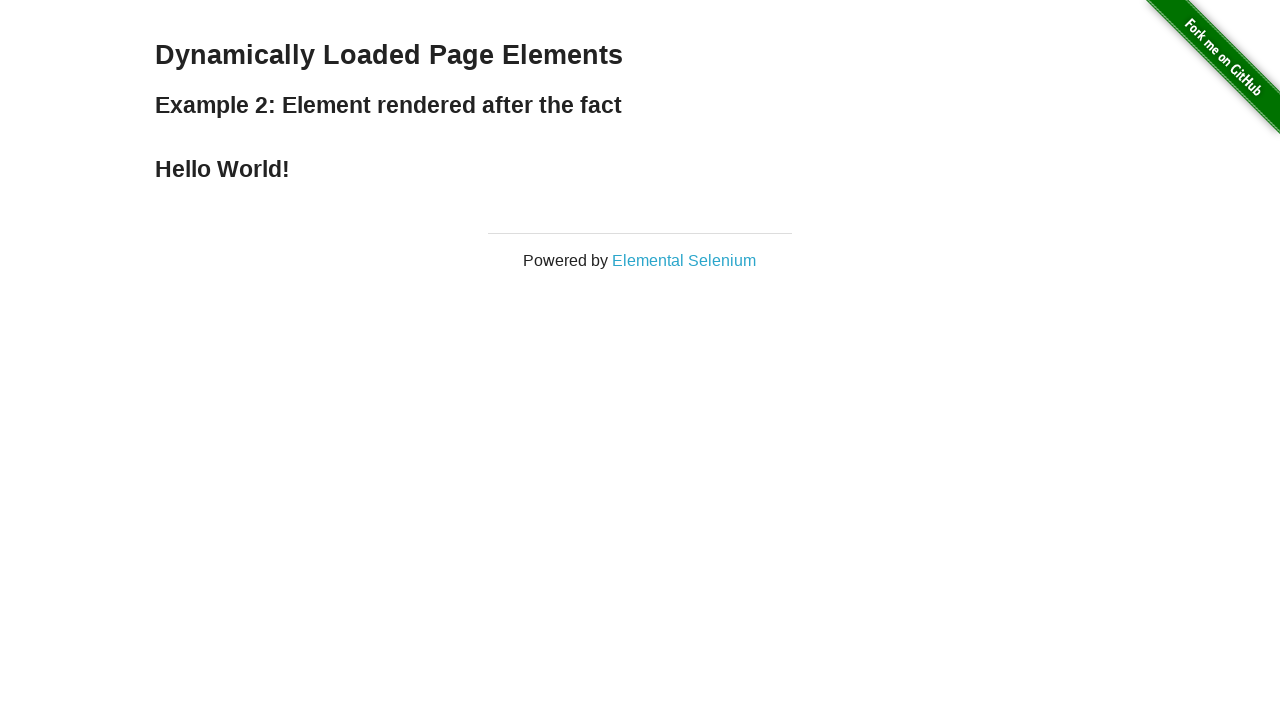

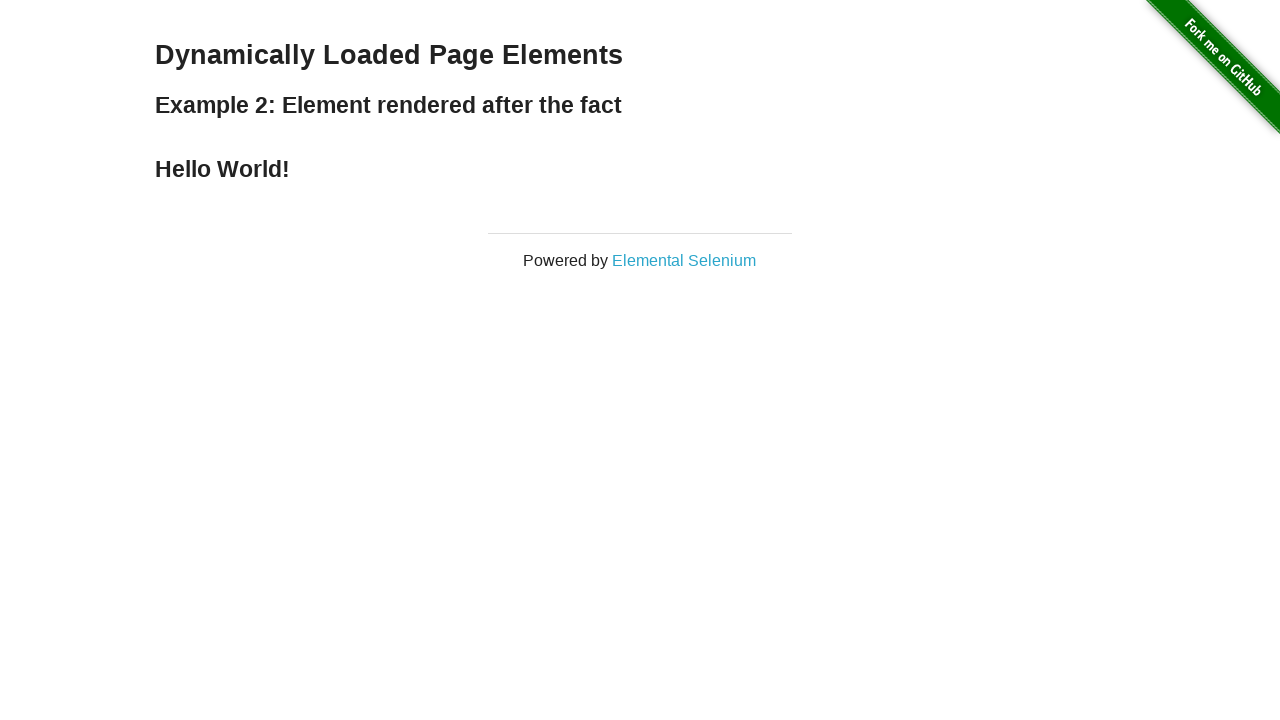